Tests JavaScript alert handling by clicking a prompt button and interacting with the browser alert dialog

Starting URL: https://demoqa.com/alerts

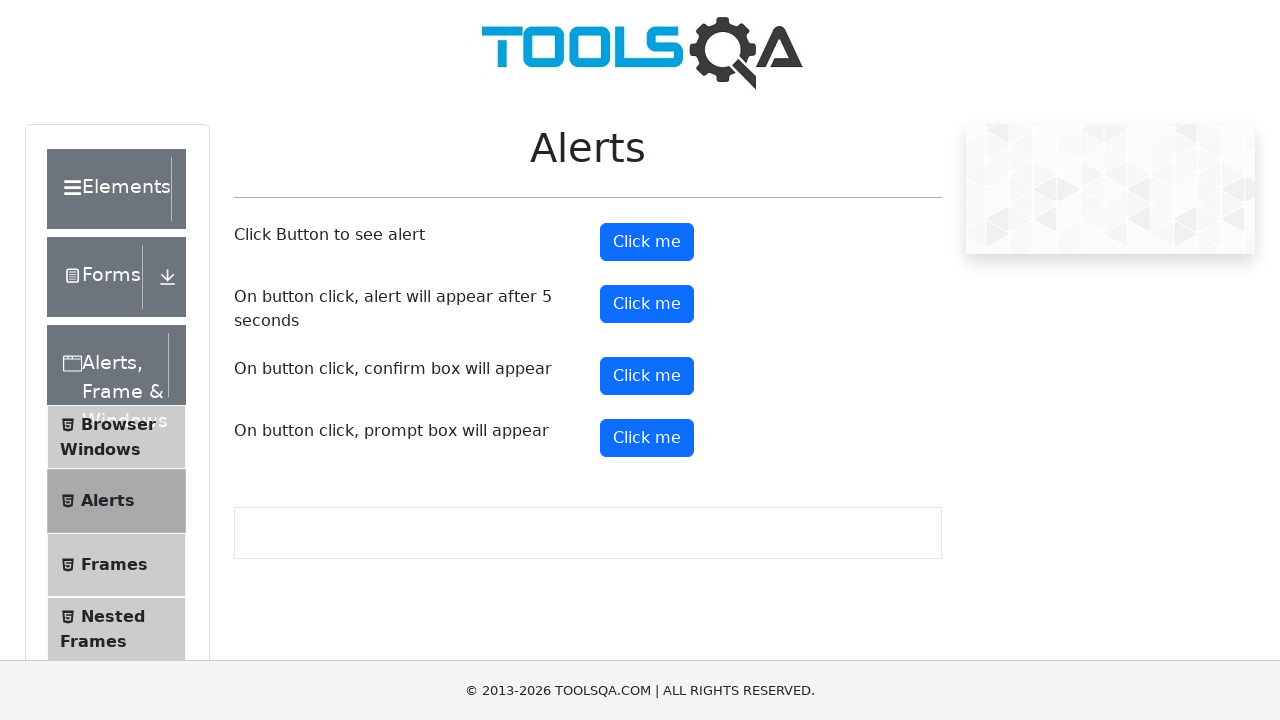

Clicked prompt button to trigger alert dialog at (647, 438) on #promtButton
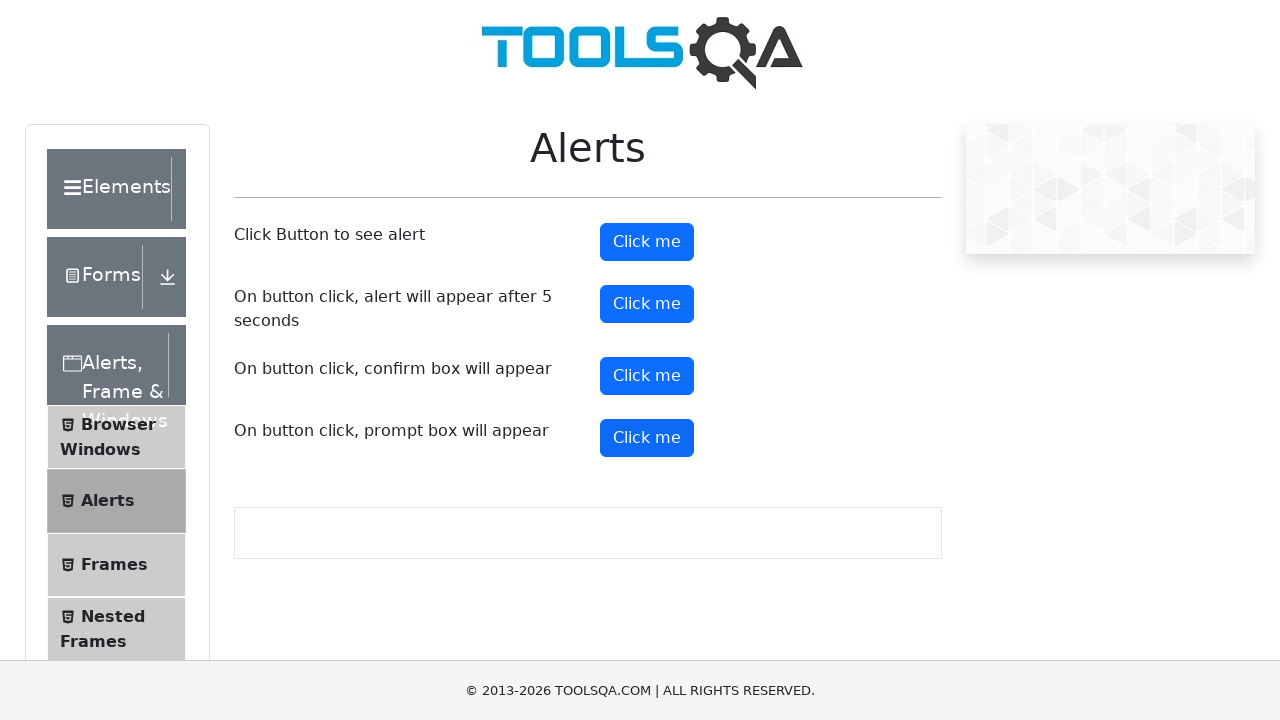

Registered dialog handler to accept prompt with 'testuser_shaheen'
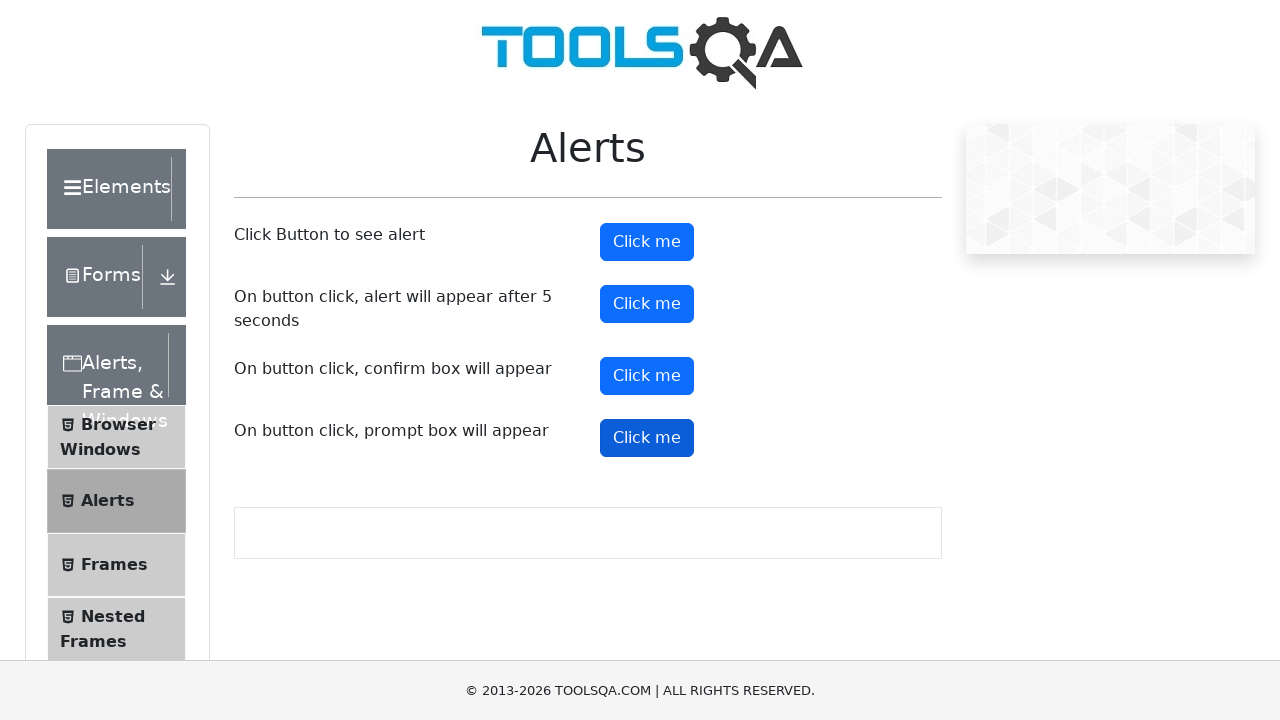

Clicked prompt button to trigger and handle dialog at (647, 438) on #promtButton
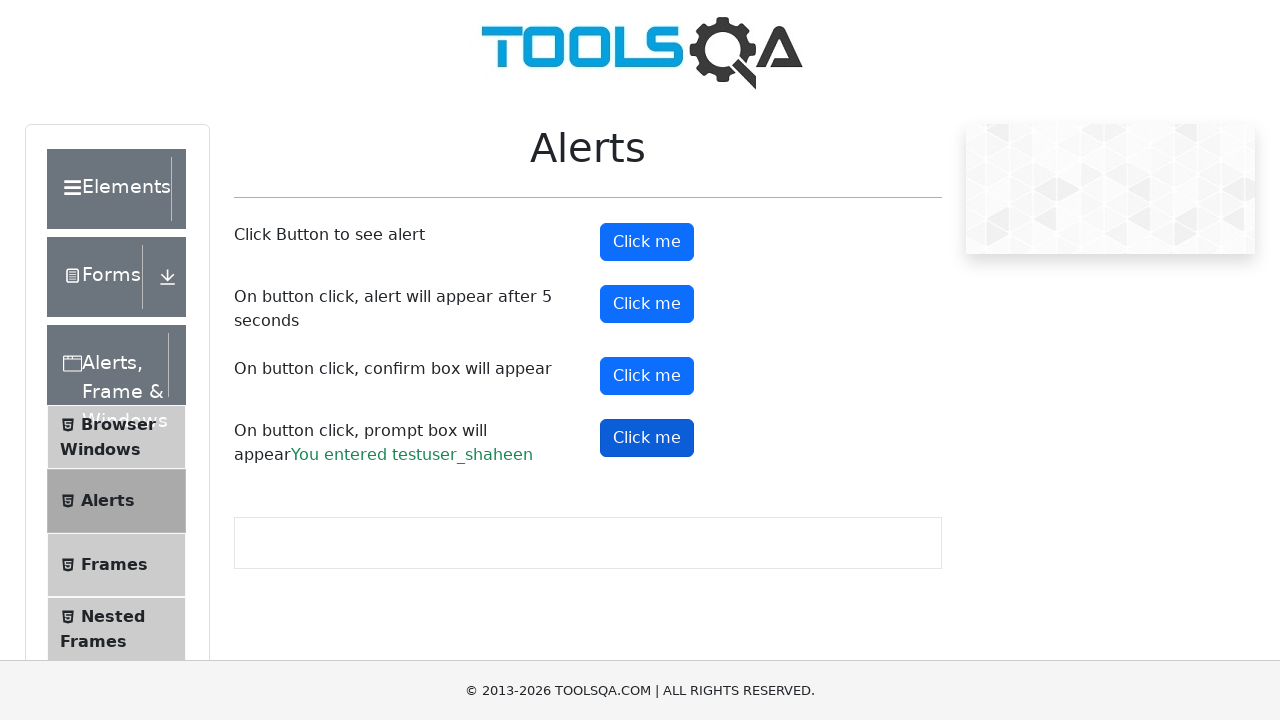

Prompt result element loaded and visible
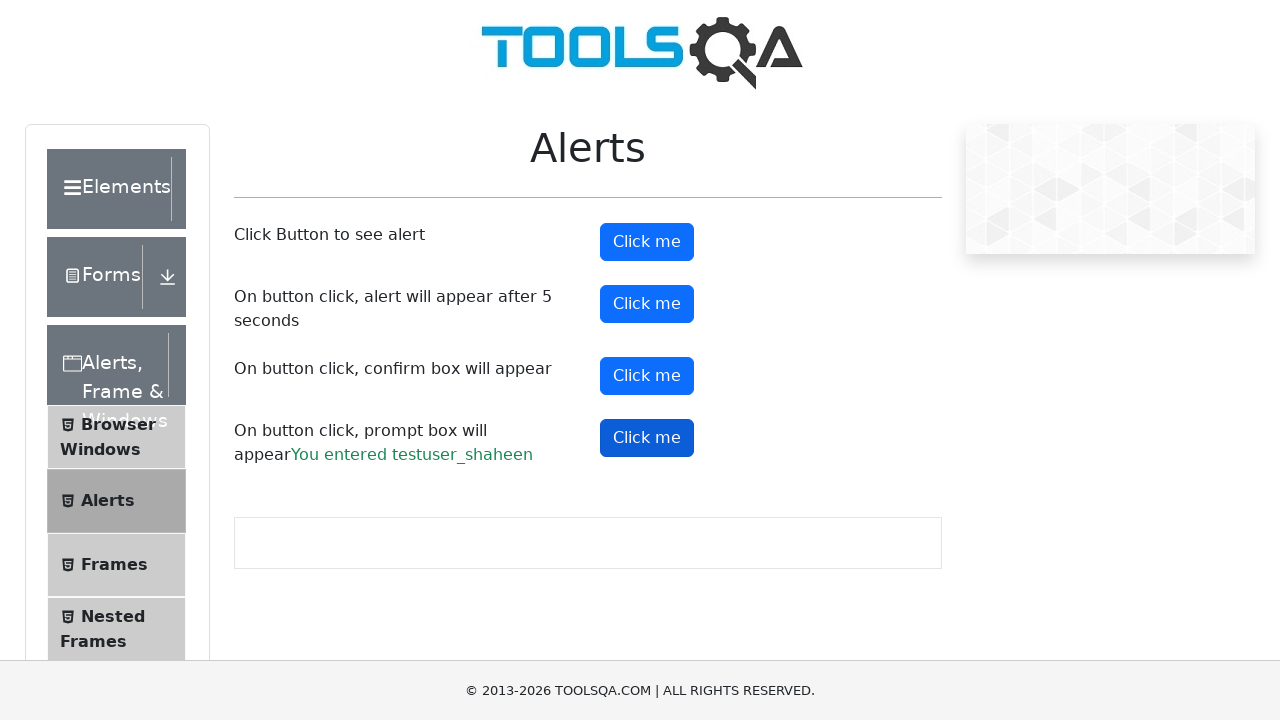

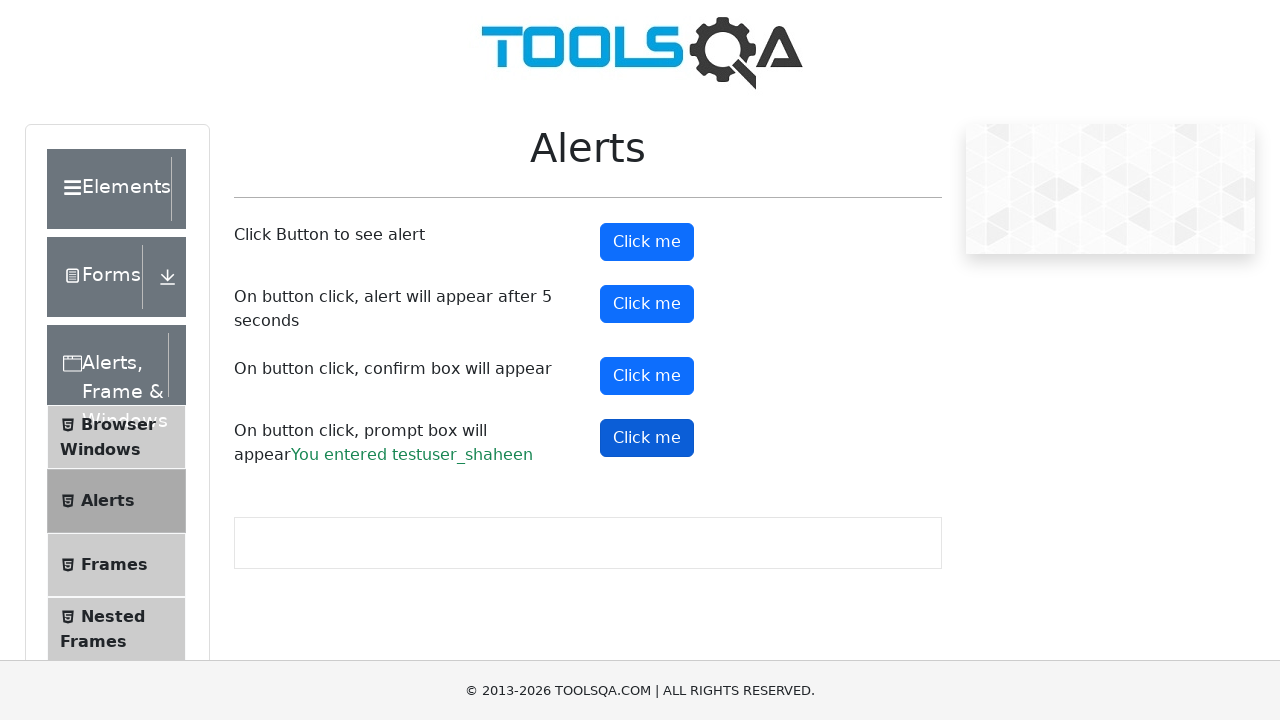